Navigates to FirstCry homepage and clicks on a link containing "GIRL" text (likely the Girls category section)

Starting URL: https://www.firstcry.com/

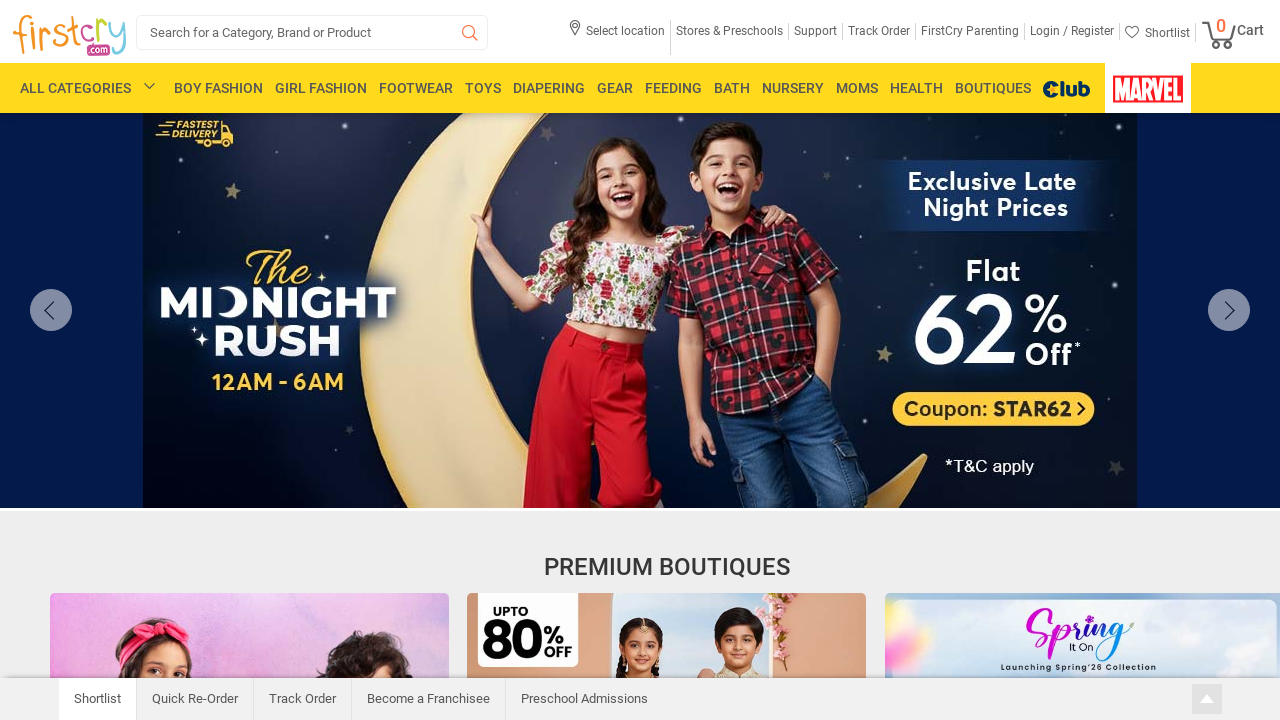

Navigated to FirstCry homepage
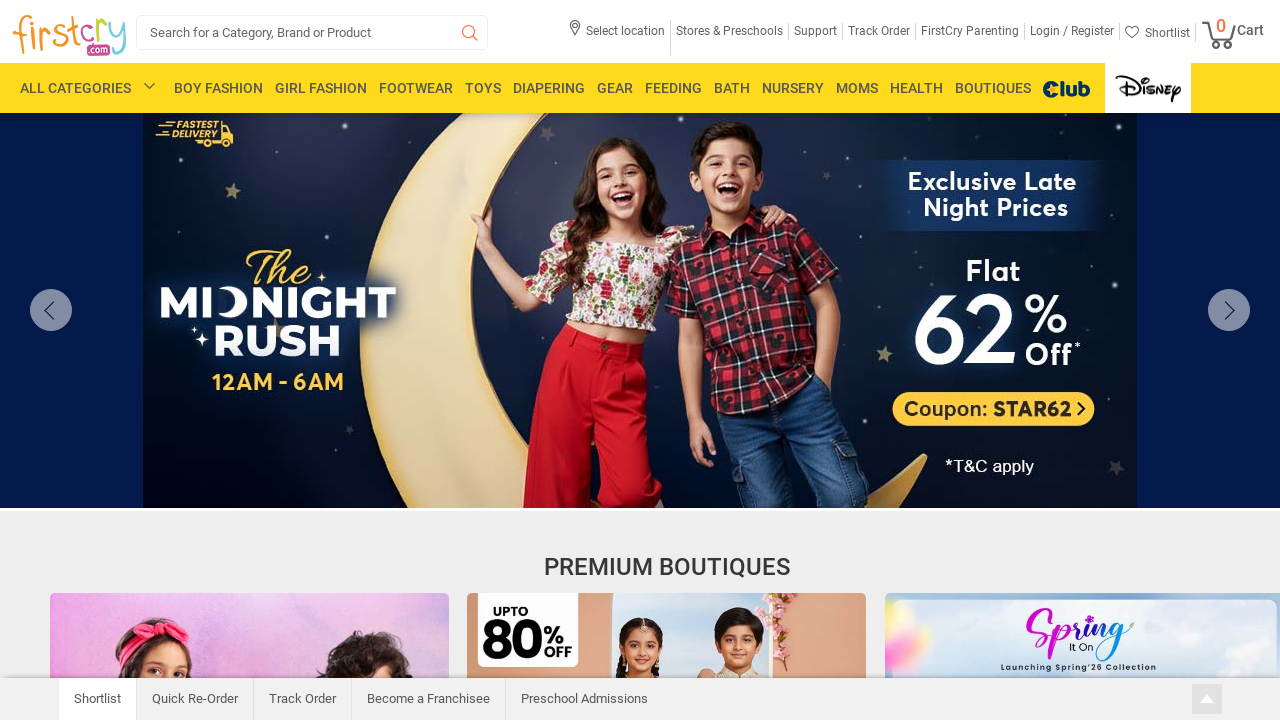

Clicked on link containing 'GIRL' text (Girls category section) at (321, 88) on a:has-text('GIRL')
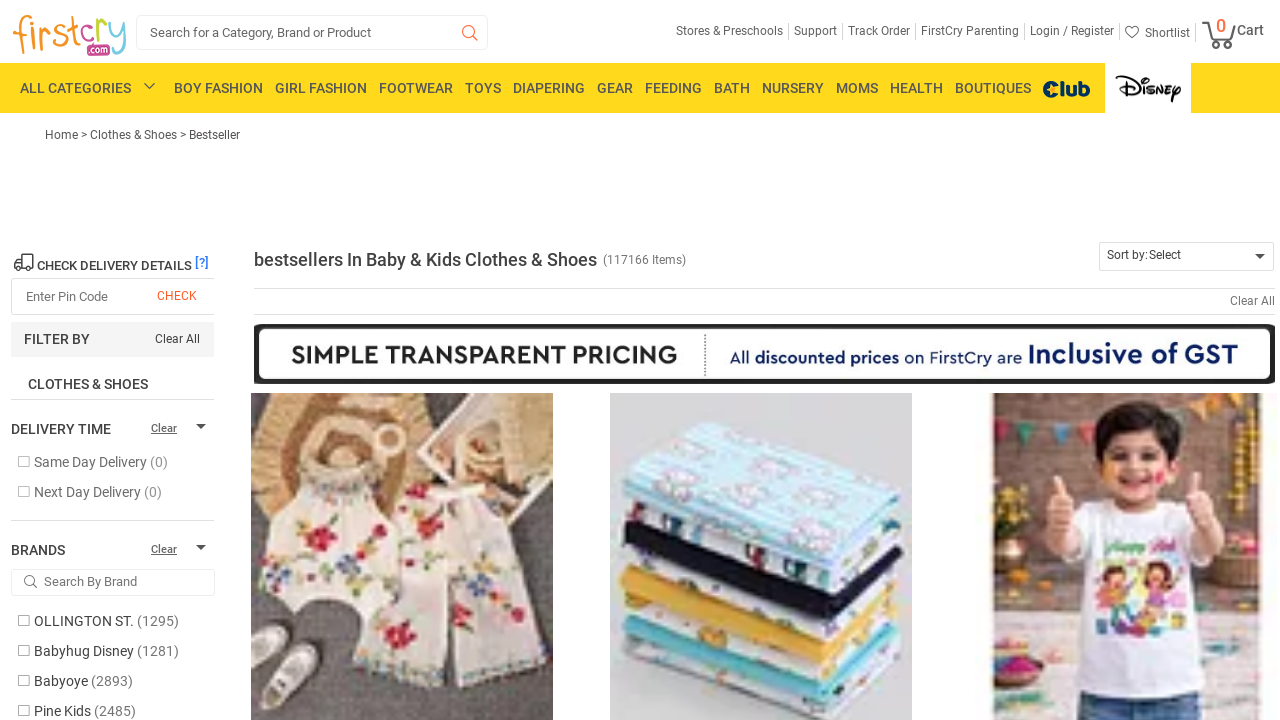

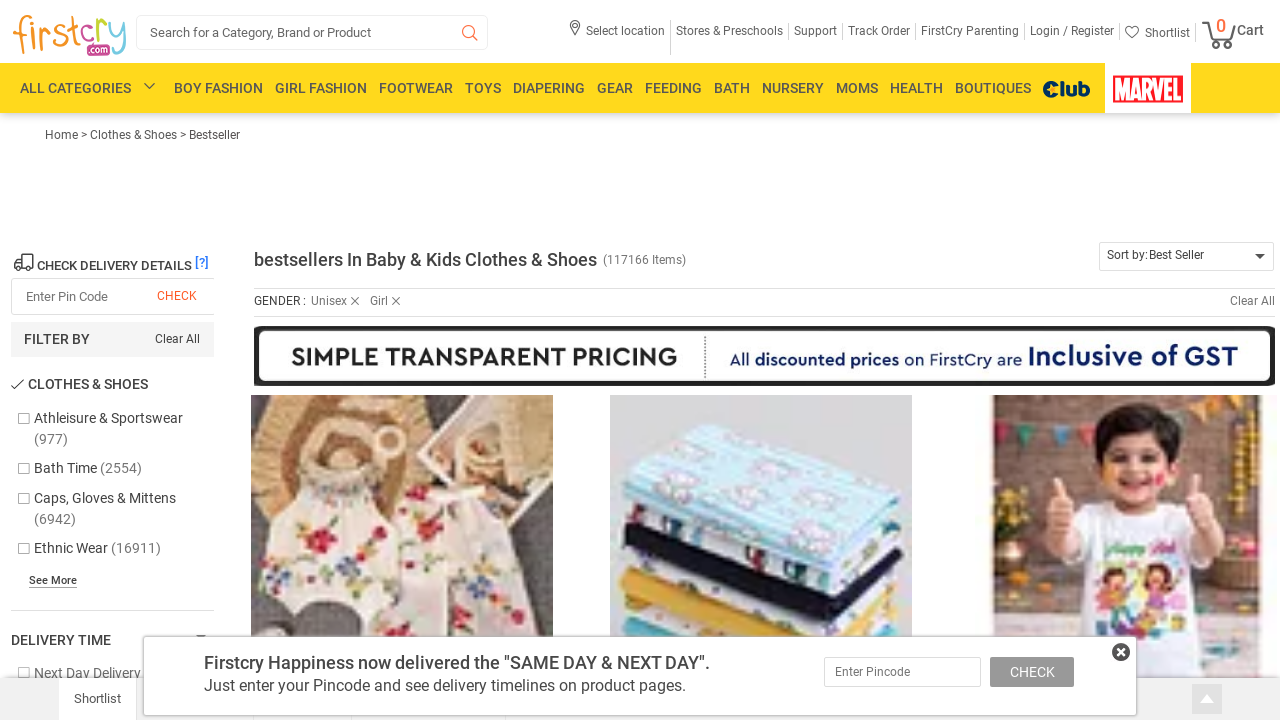